Navigates to the CodingBook website and verifies the page loads successfully

Starting URL: http://www.codingbook.org

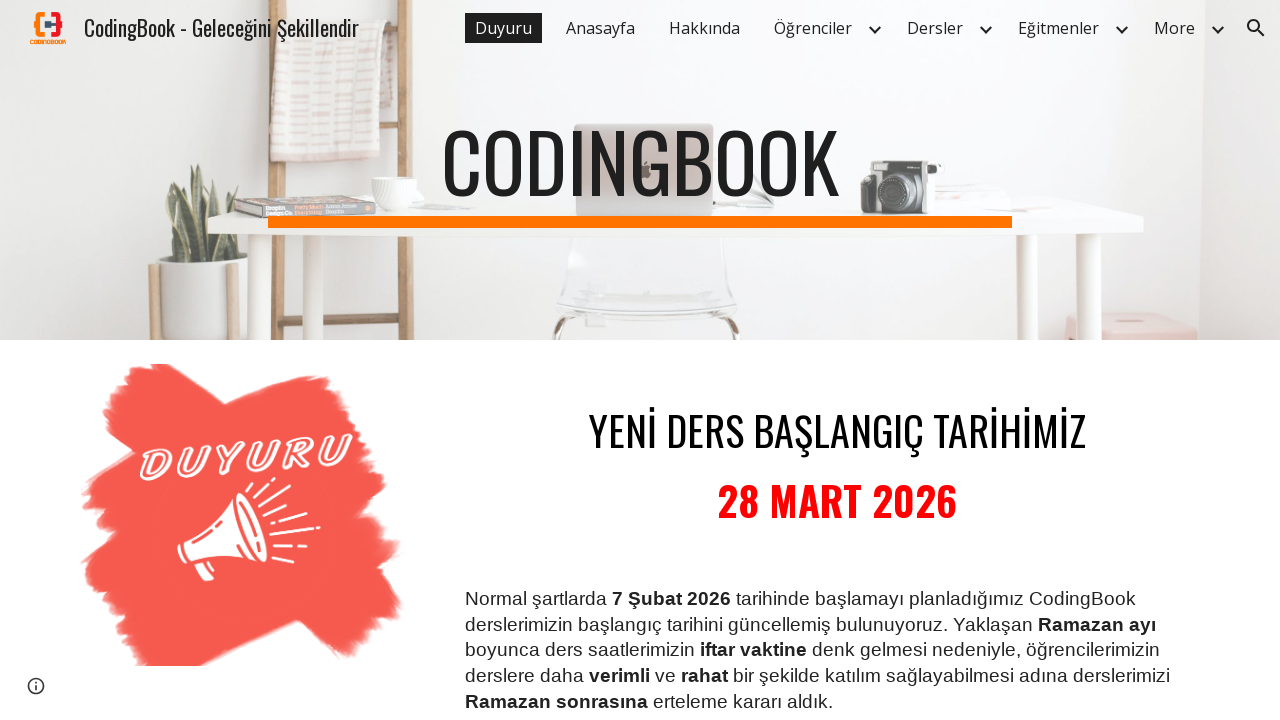

Navigated to CodingBook website at http://www.codingbook.org
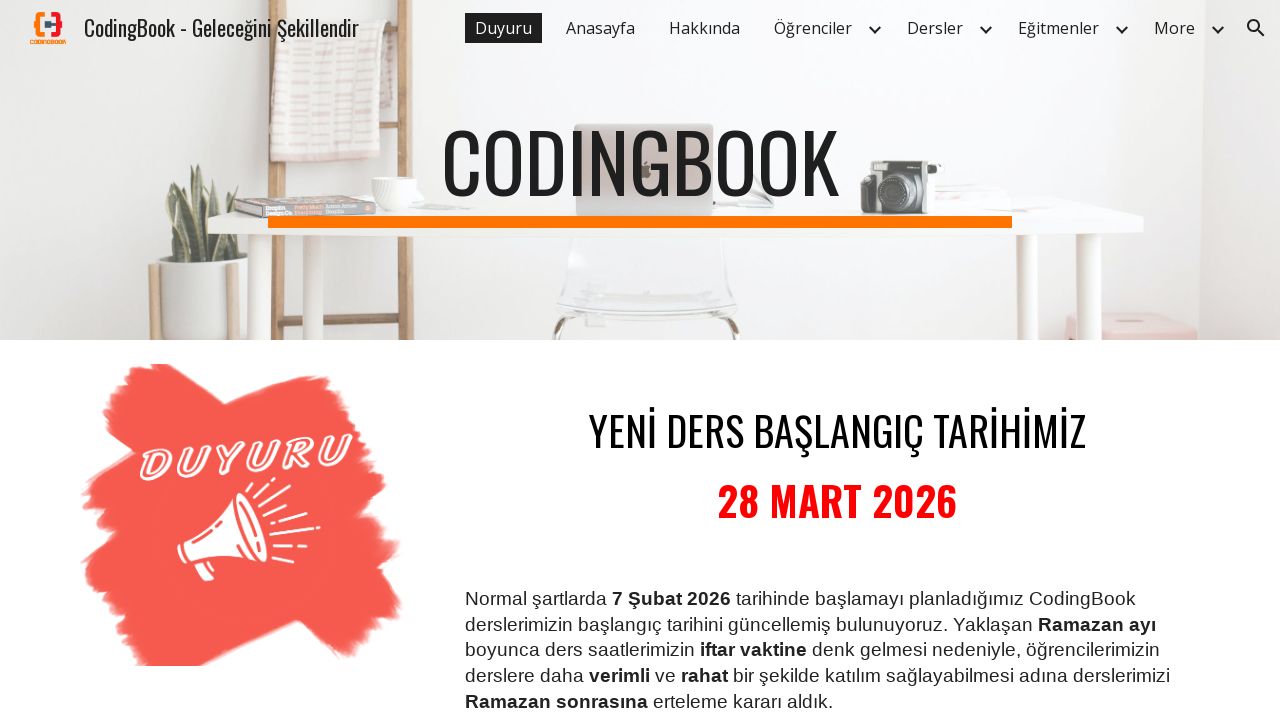

Page fully loaded - DOM content ready
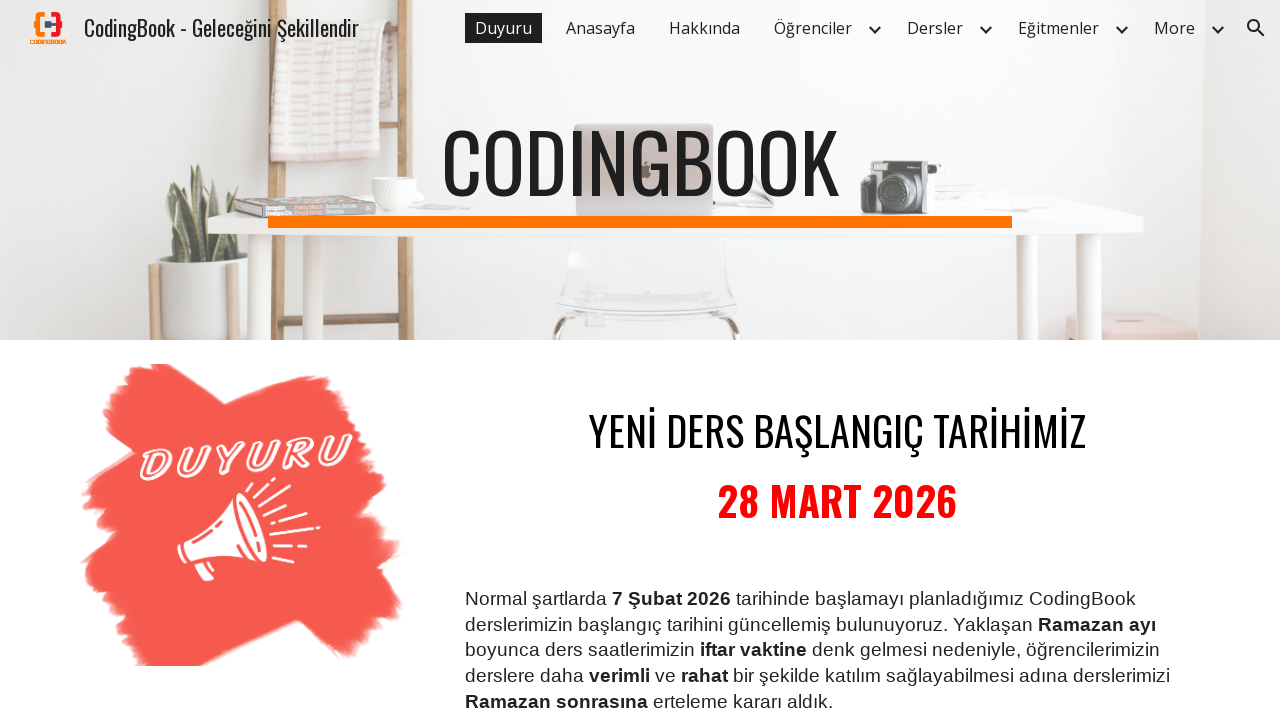

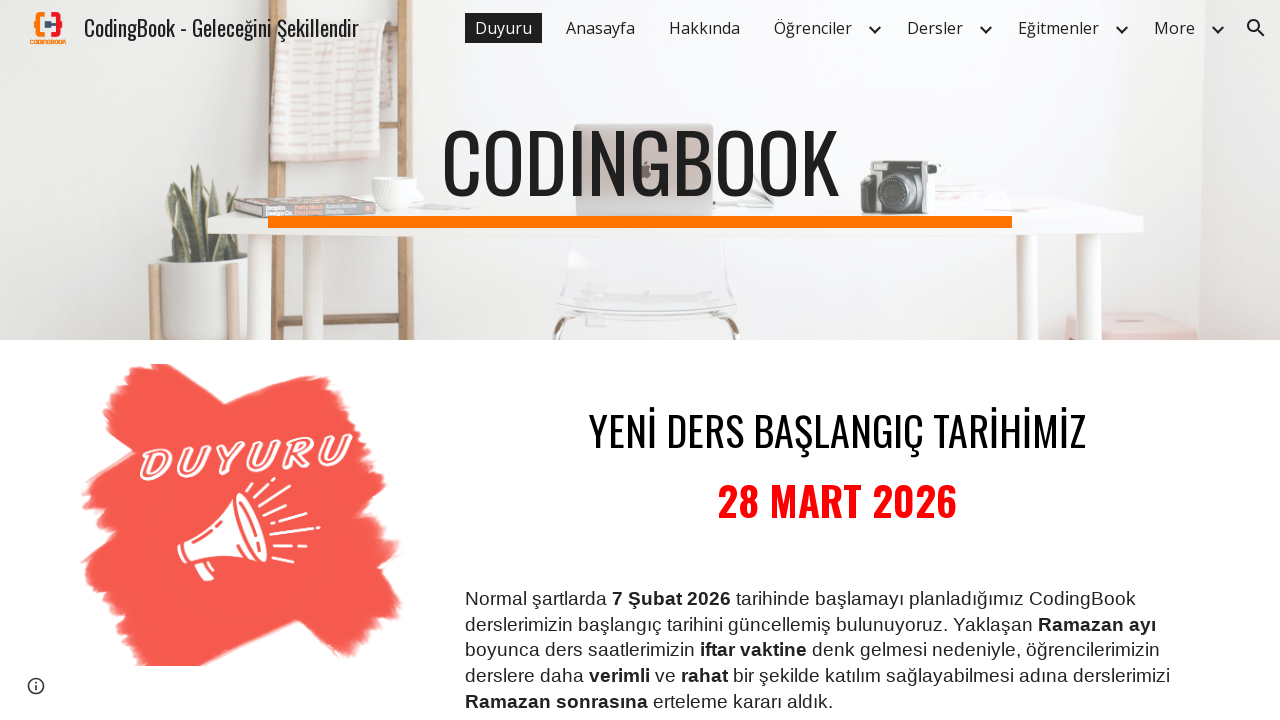